Tests the forgot password functionality by clicking on the 'Forgot your password' link and verifying the reset password page loads

Starting URL: https://opensource-demo.orangehrmlive.com/

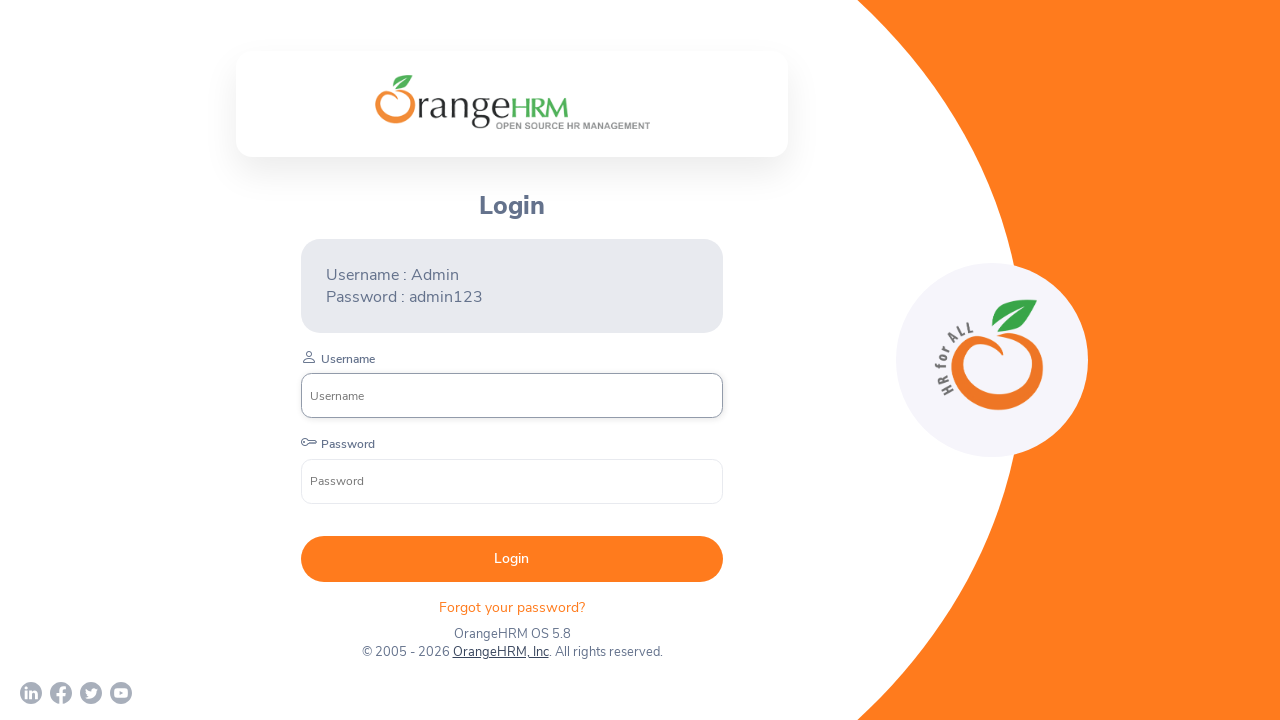

Clicked 'Forgot your password' link at (512, 607) on xpath=//p[@class='oxd-text oxd-text--p orangehrm-login-forgot-header']
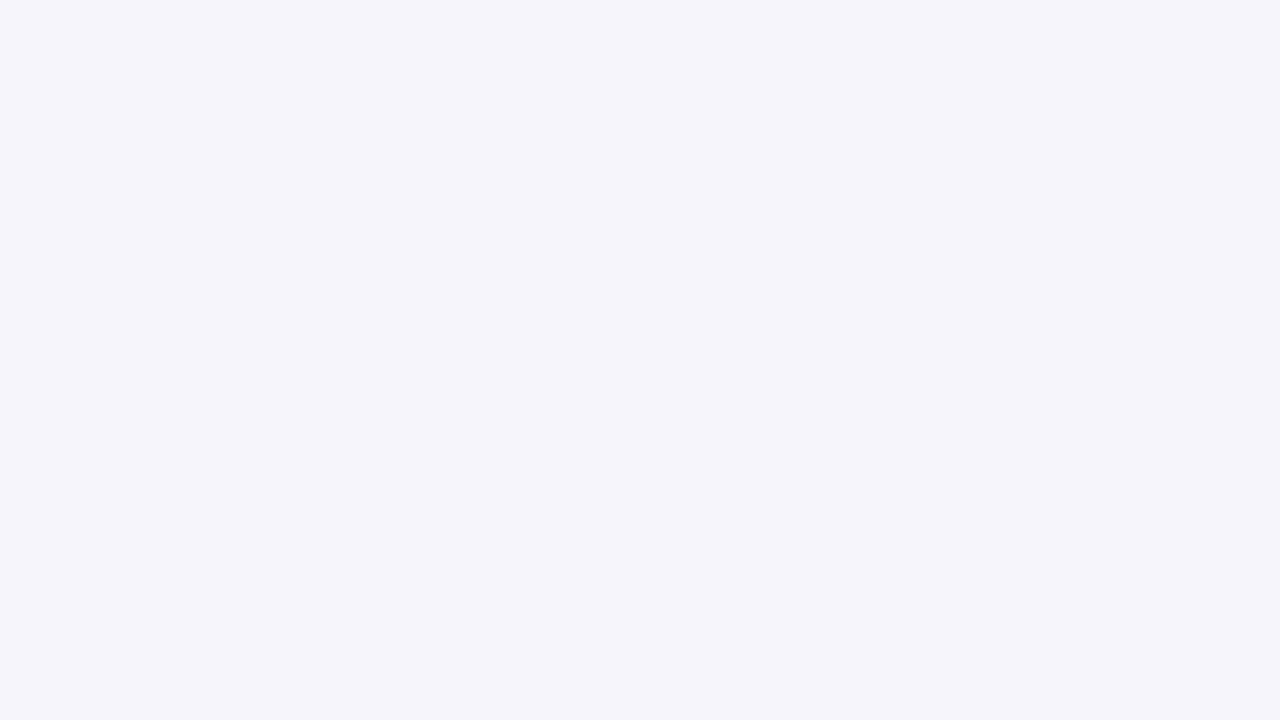

Reset Password page loaded and heading selector appeared
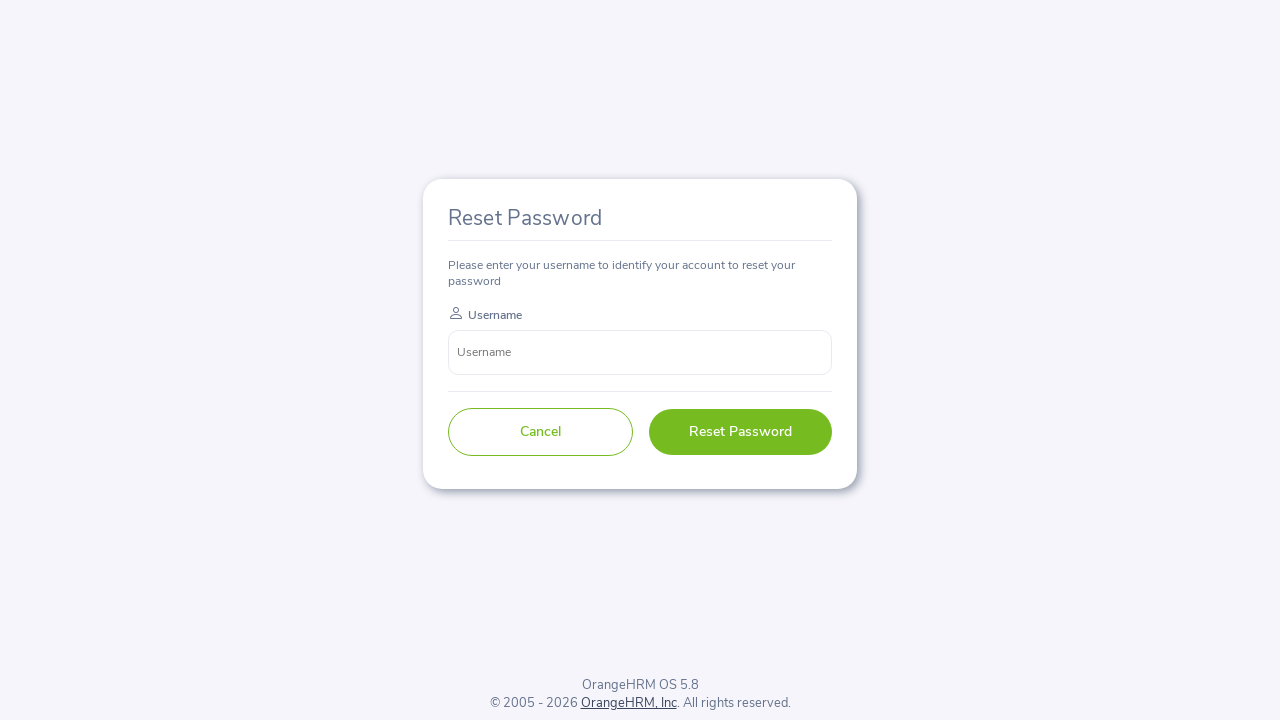

Located Reset Password heading element
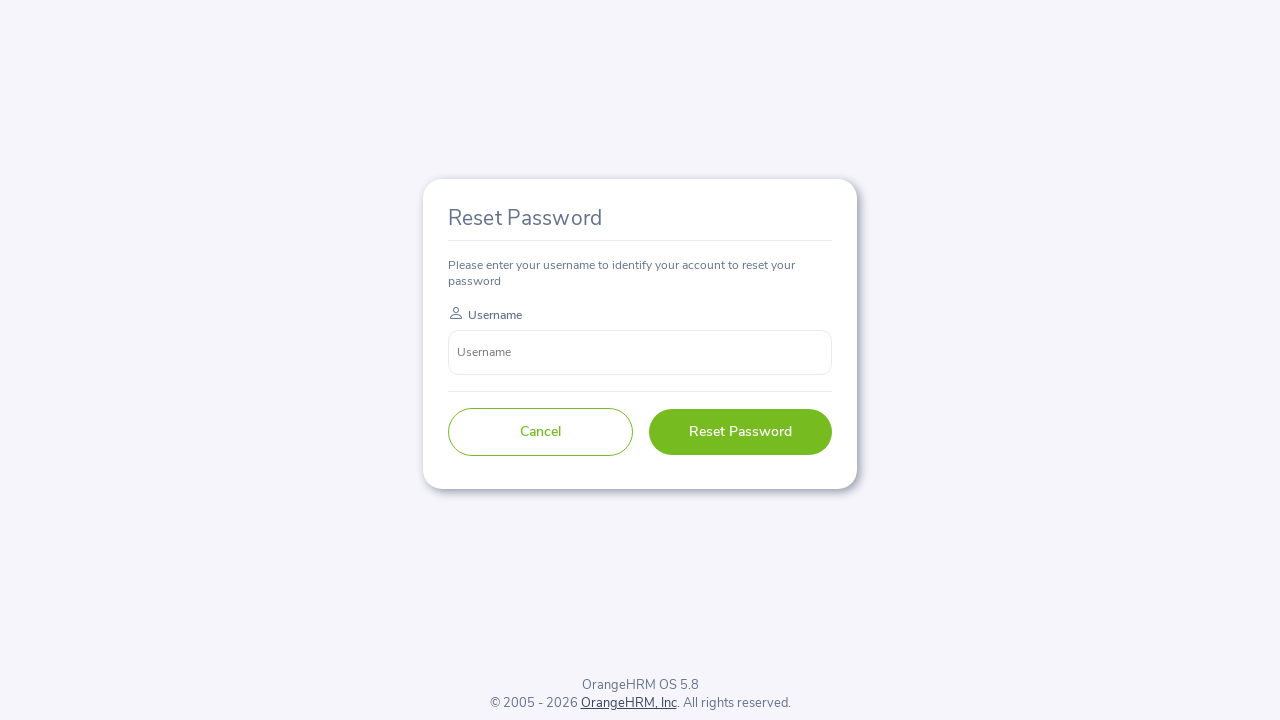

Verified Reset Password heading text matches expected value
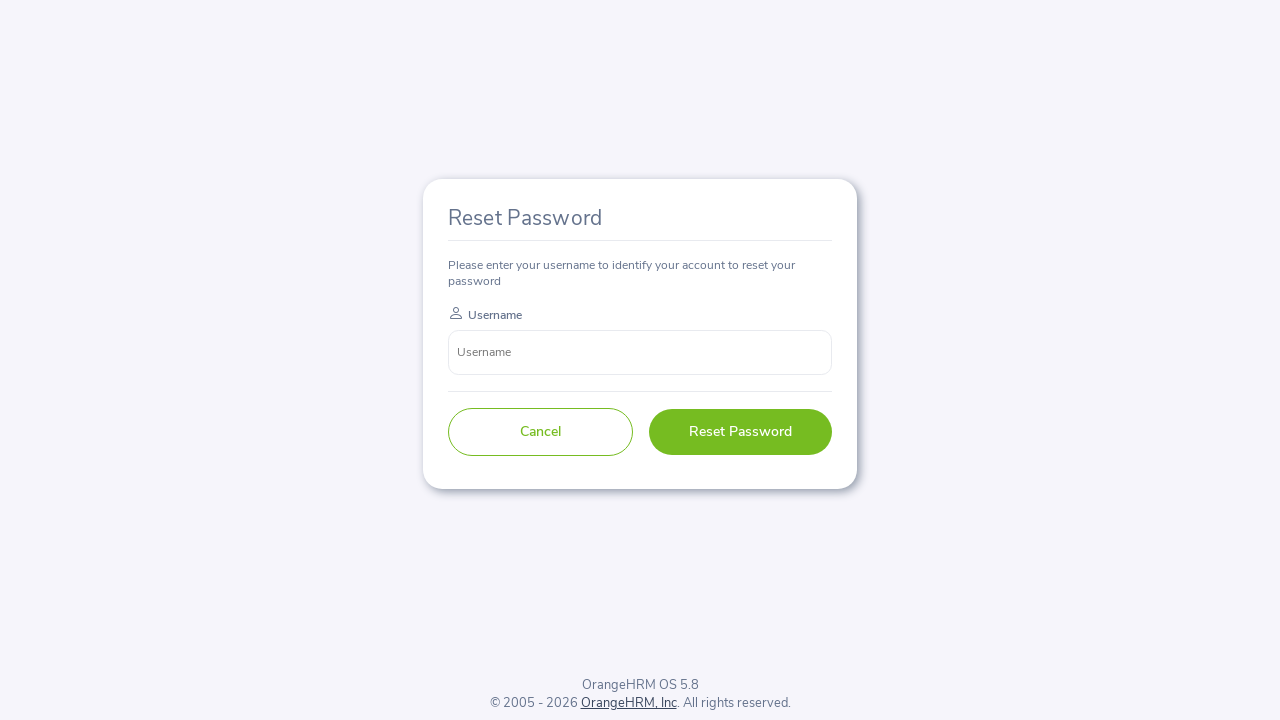

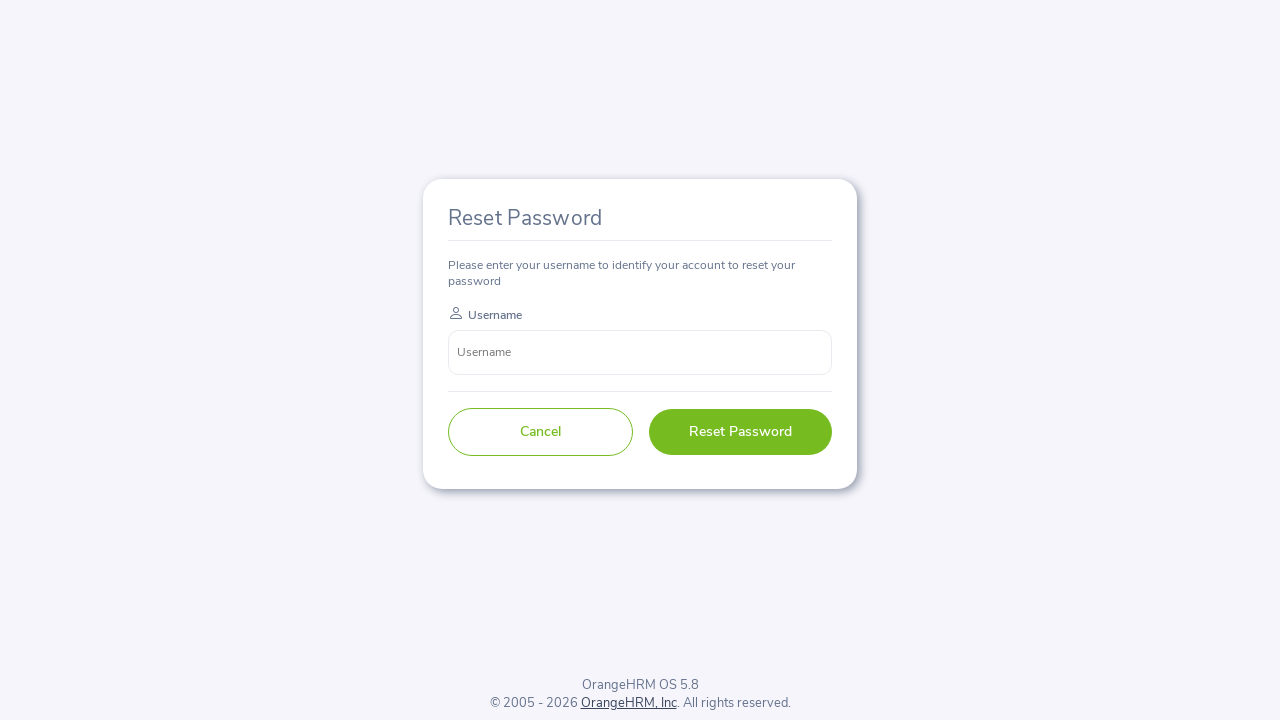